Tests multi-select dropdown functionality including selecting multiple options, deselecting options, and verifying selected items

Starting URL: https://eviltester.github.io/supportclasses/

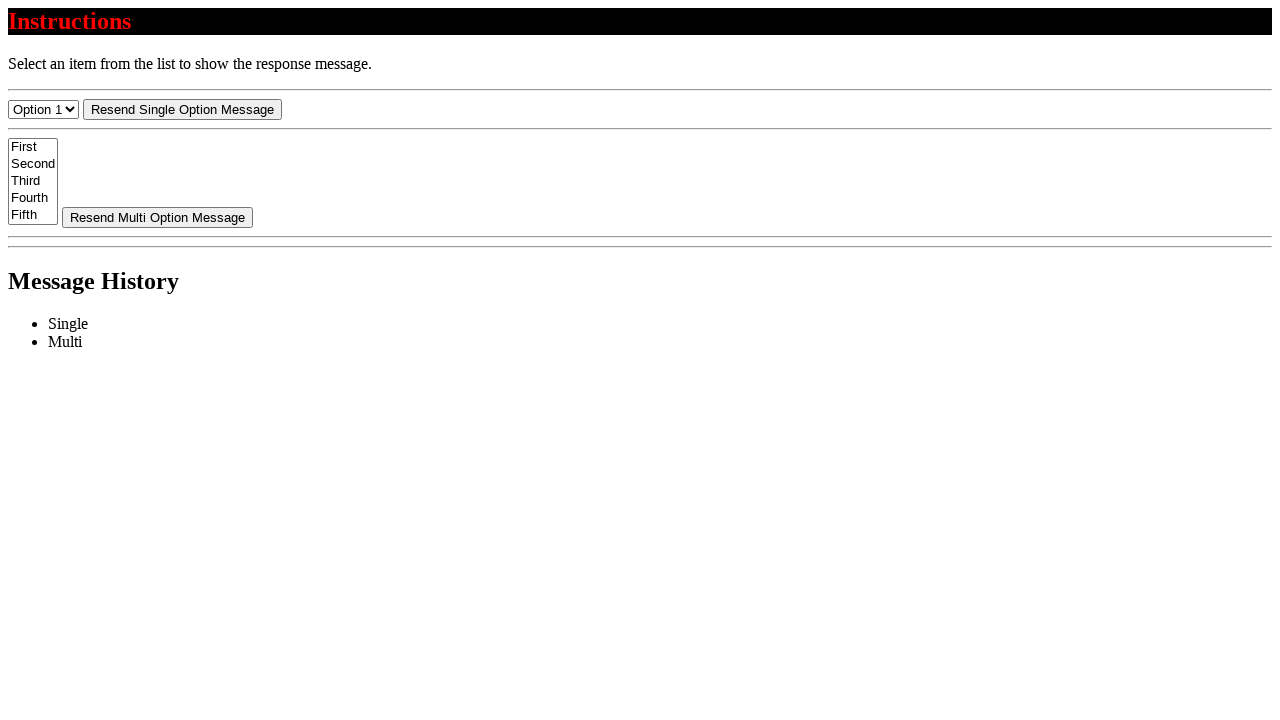

Deselected all options in multi-select dropdown using JavaScript
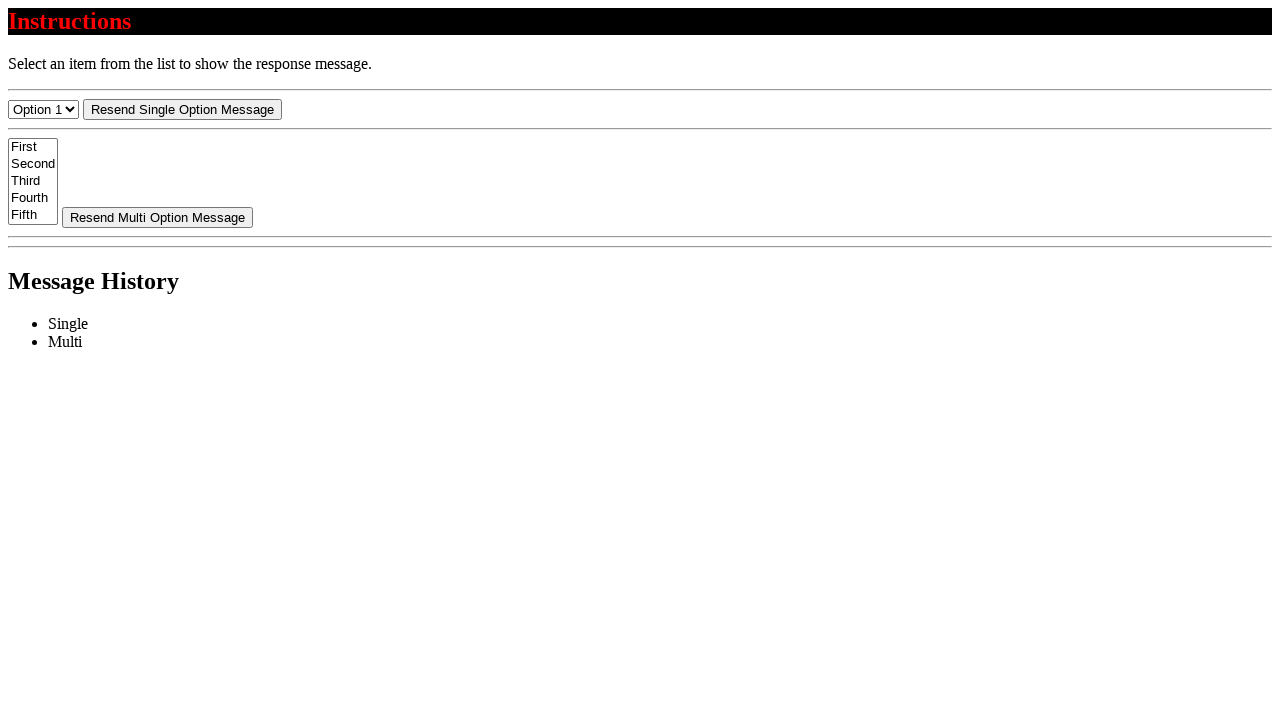

Selected first option by index on #select-multi
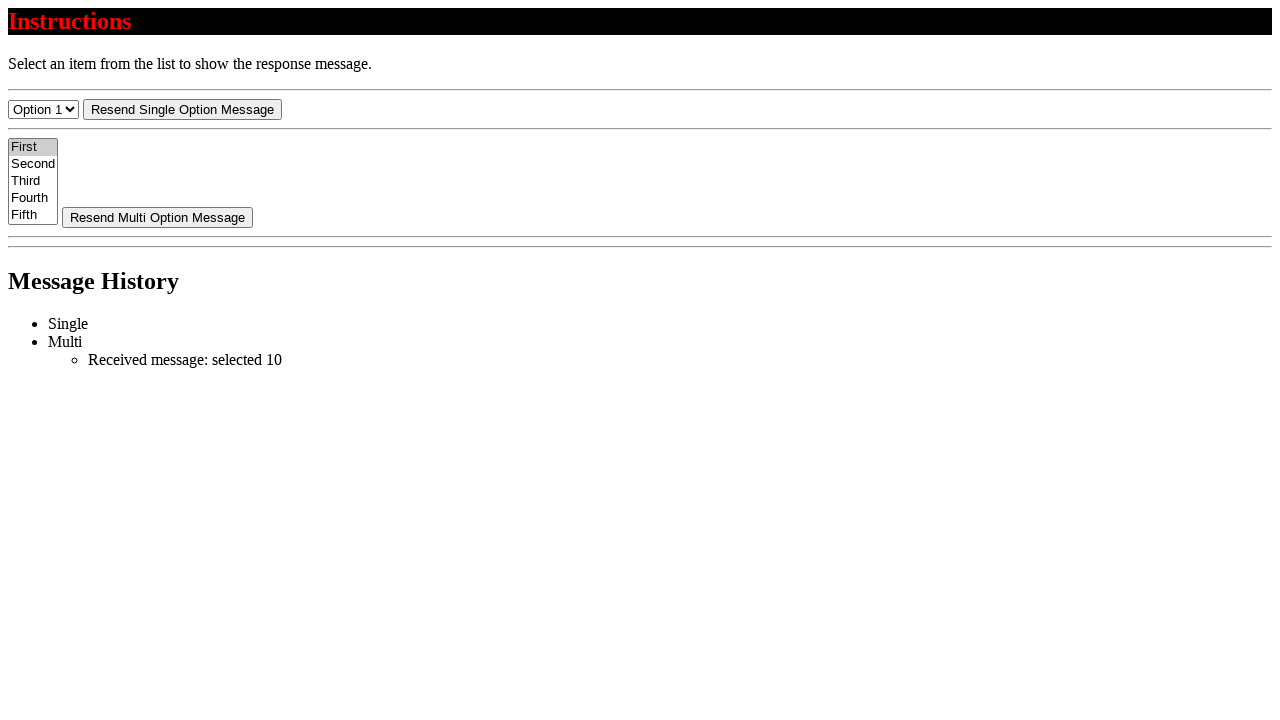

Retrieved text content of first selected option
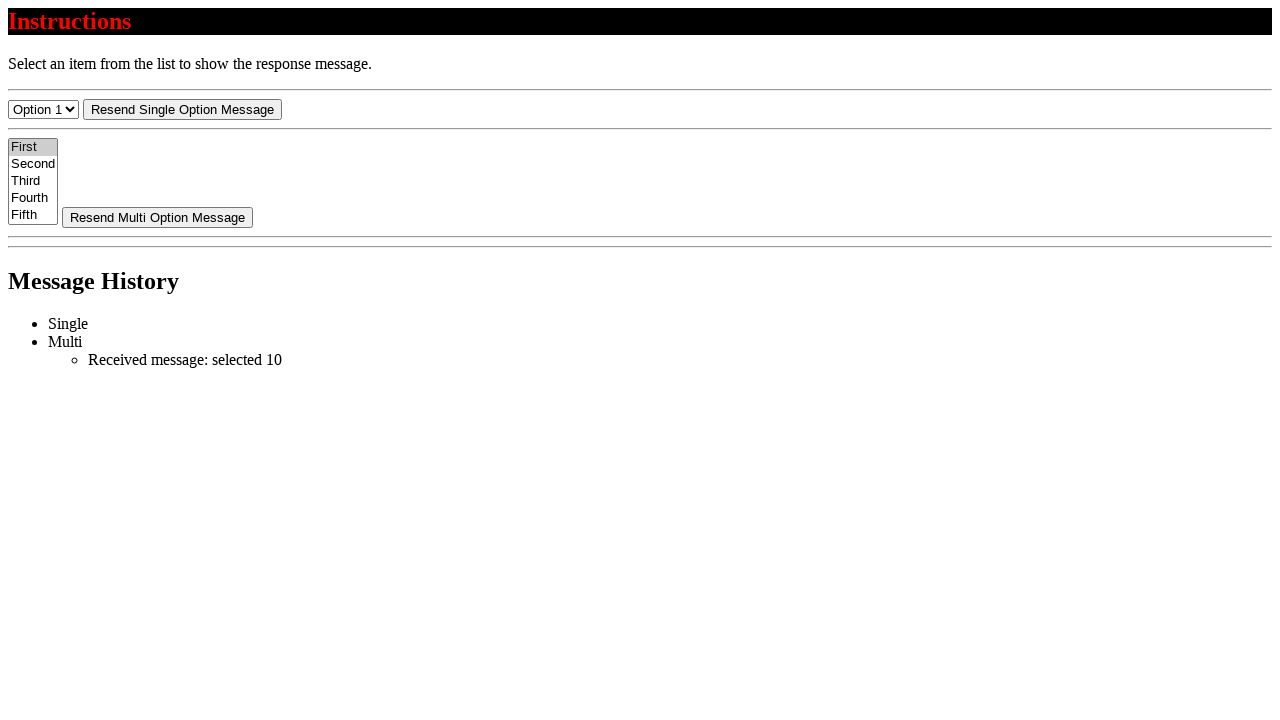

Verified first option is 'First'
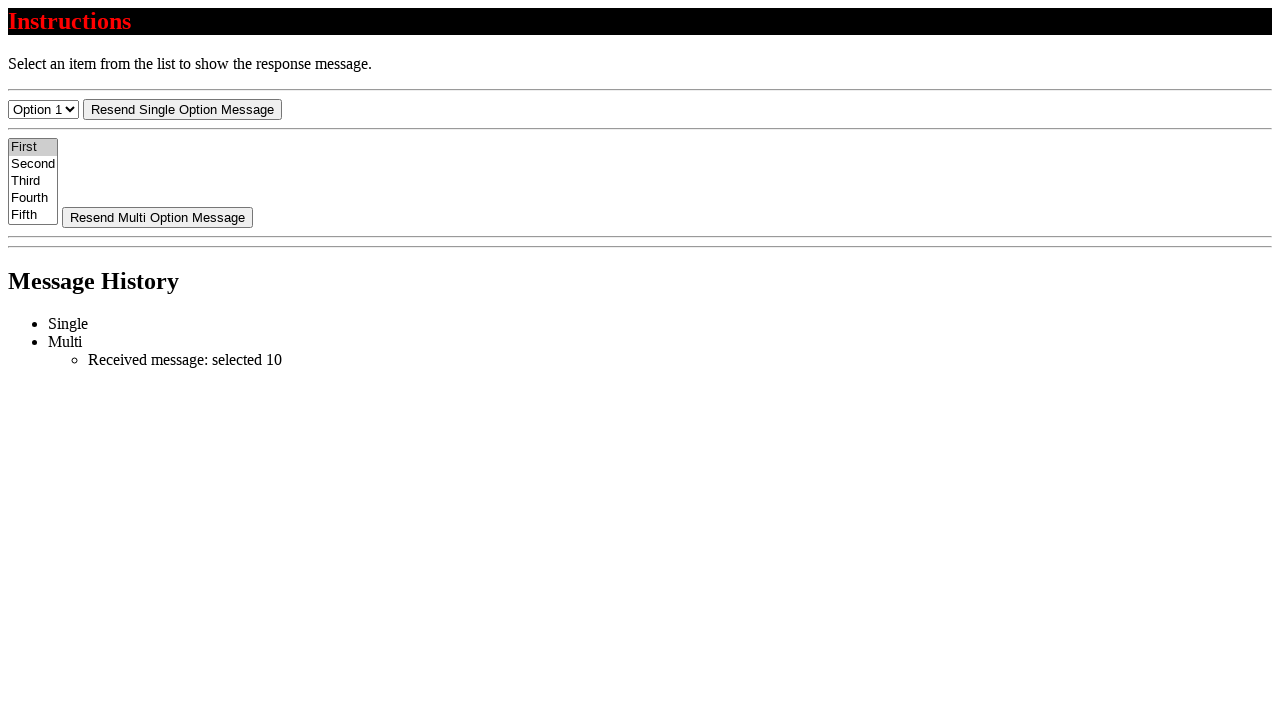

Deselected option with value '10' using JavaScript
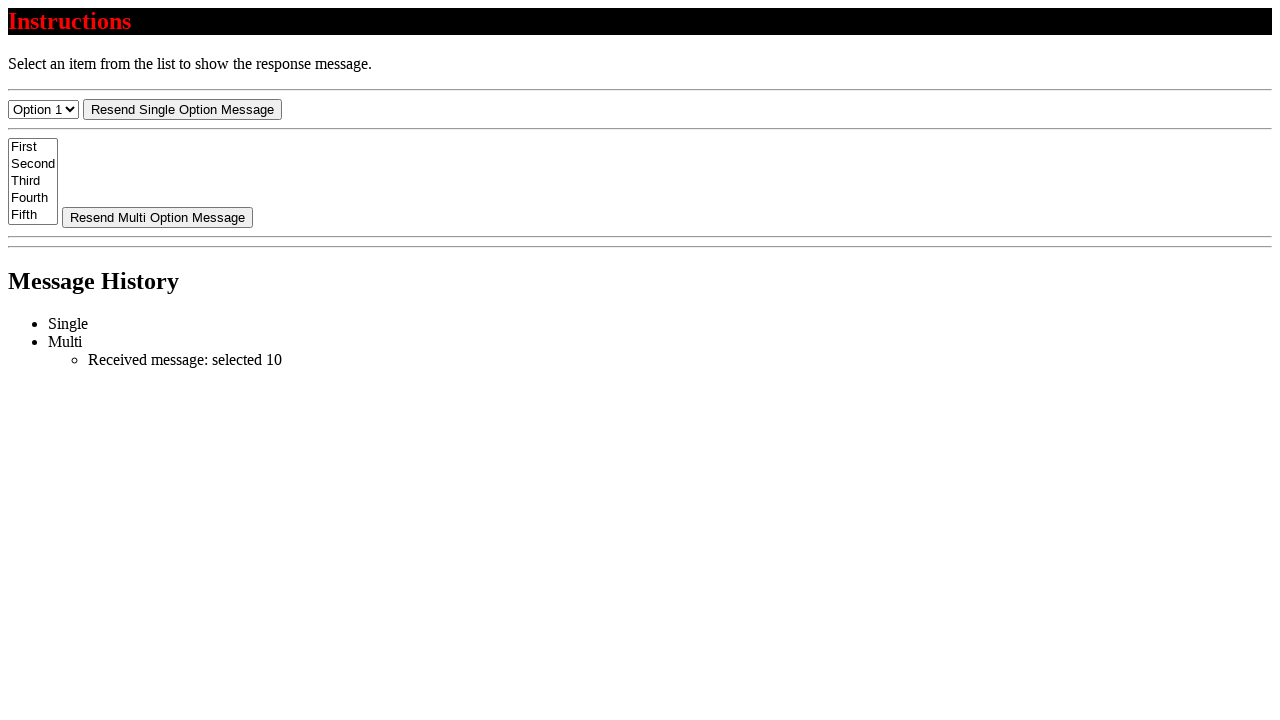

Located all checked options in multi-select dropdown
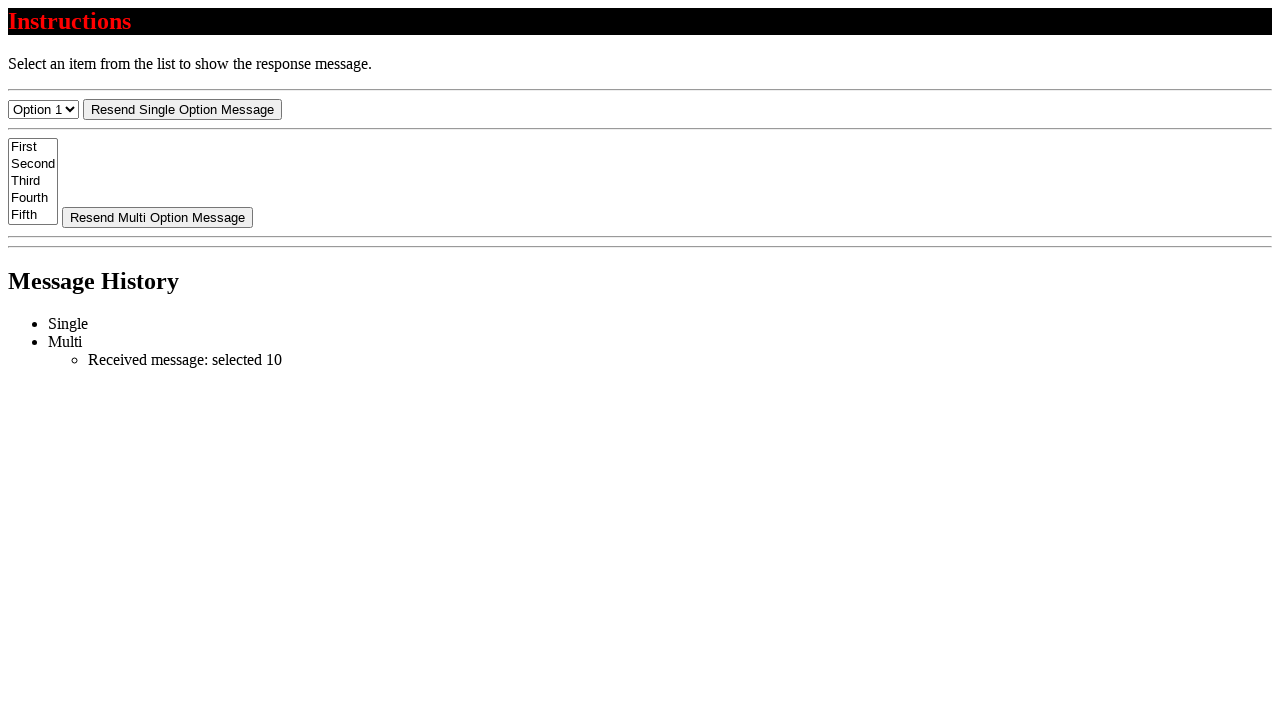

Verified no options are selected
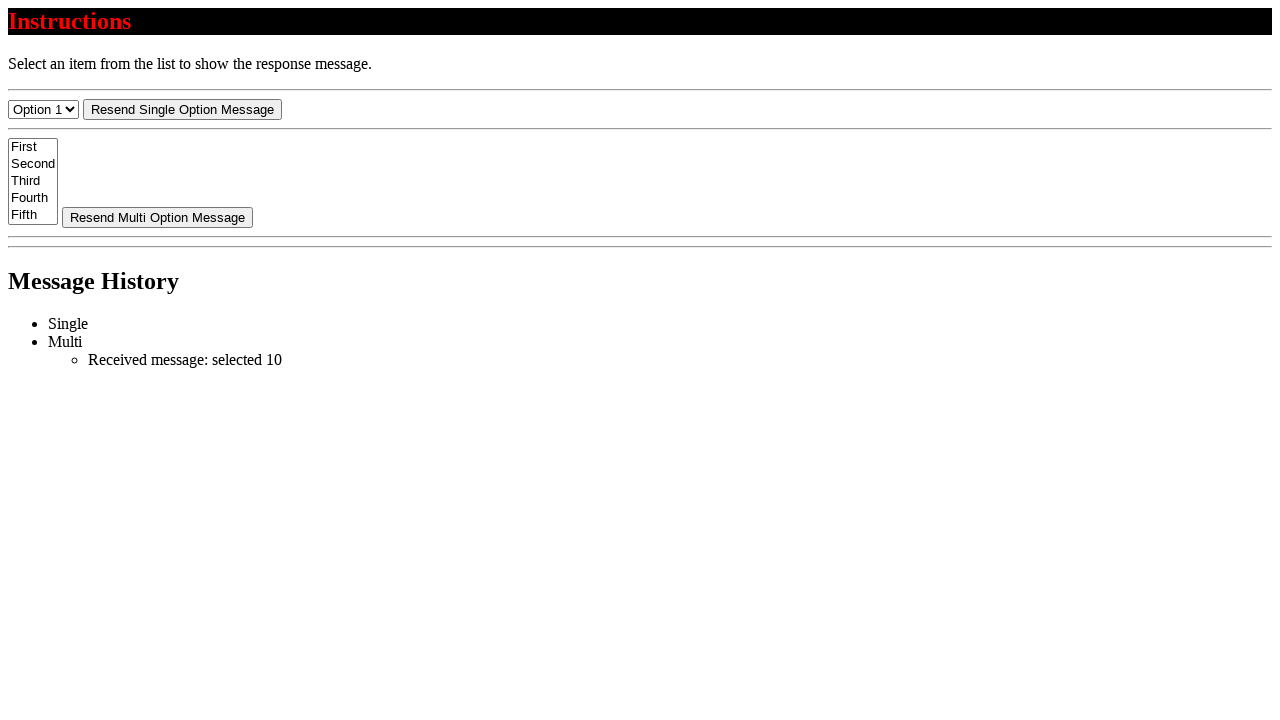

Selected two options with values '20' and '30' on #select-multi
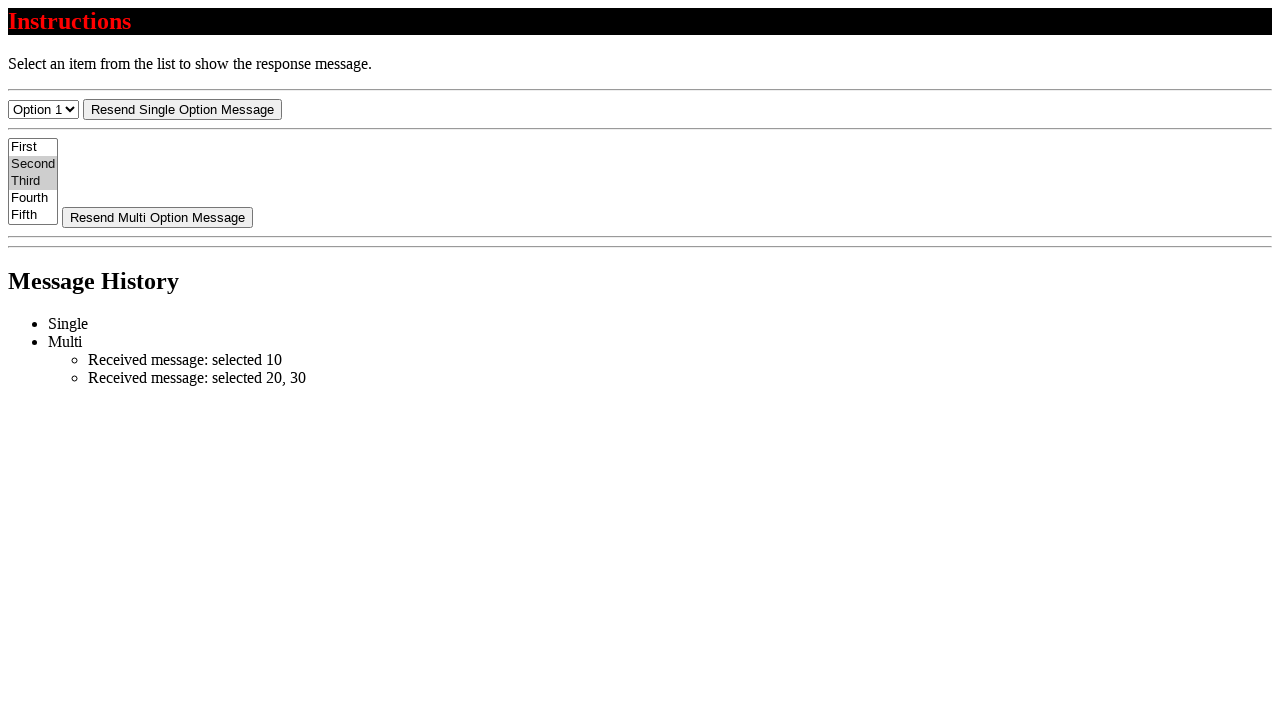

Located all checked options in multi-select dropdown
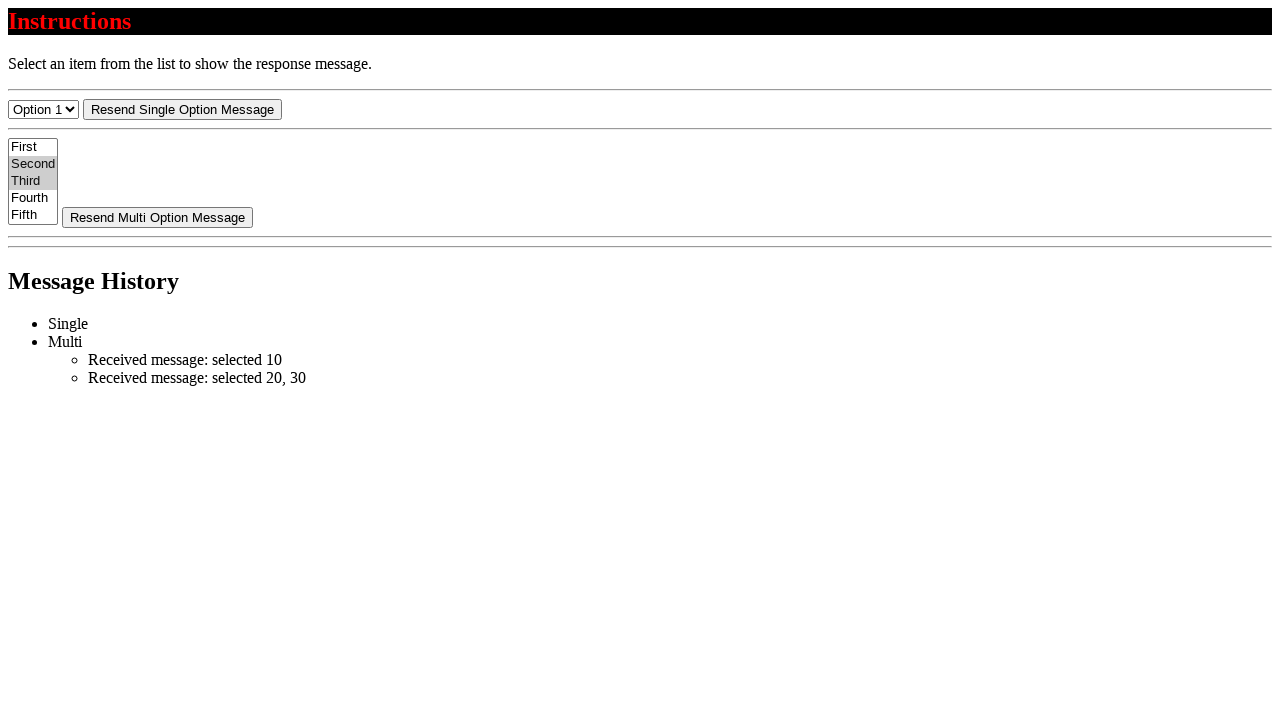

Verified exactly two options are selected
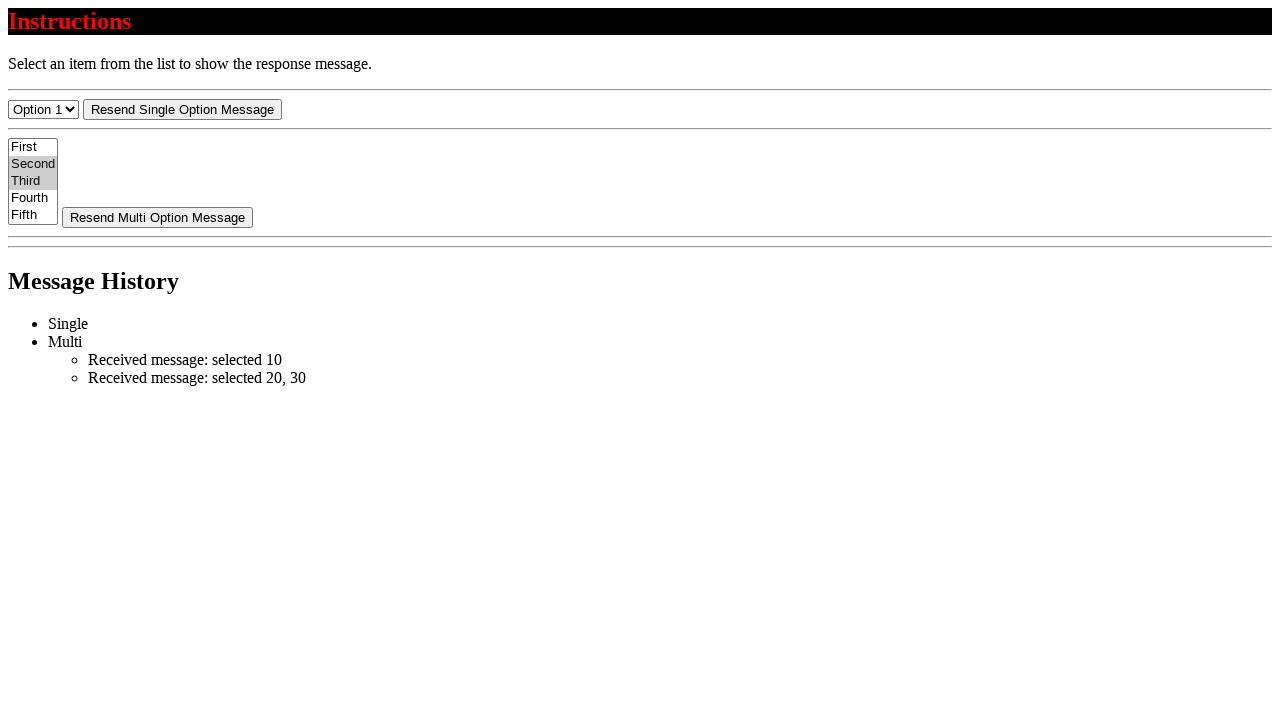

Verified first selected option is 'Second'
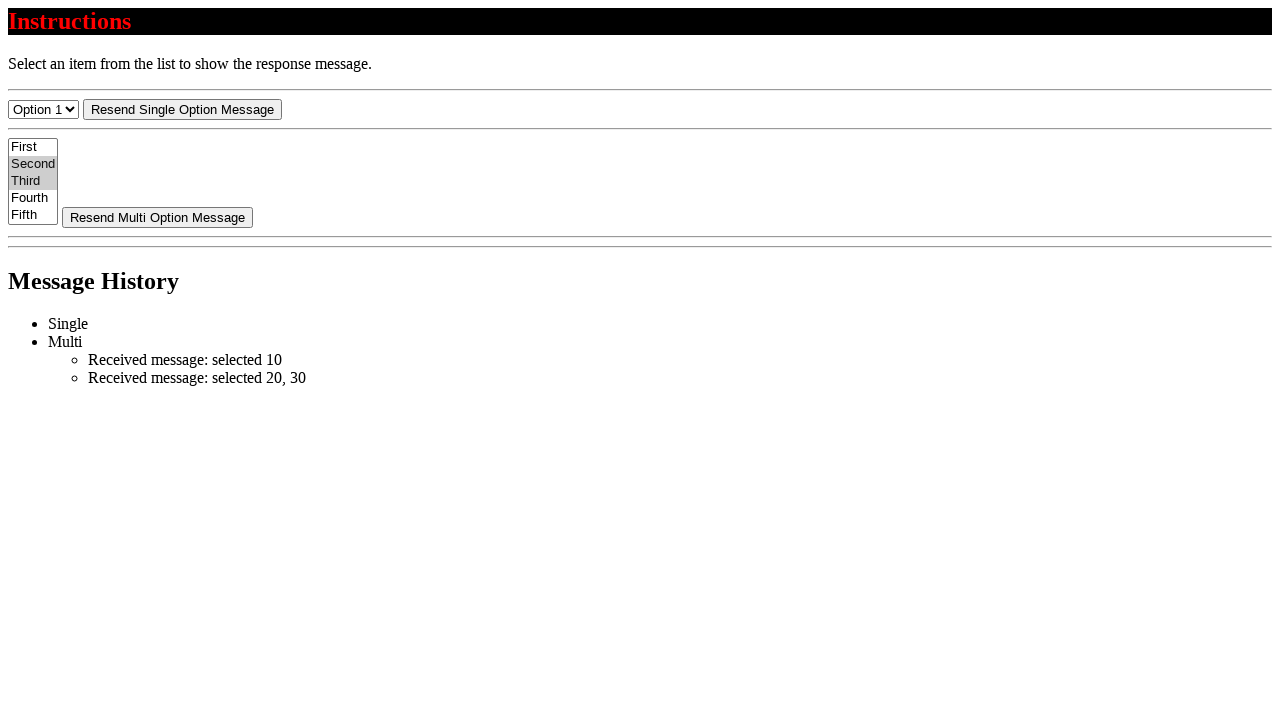

Verified second selected option is 'Third'
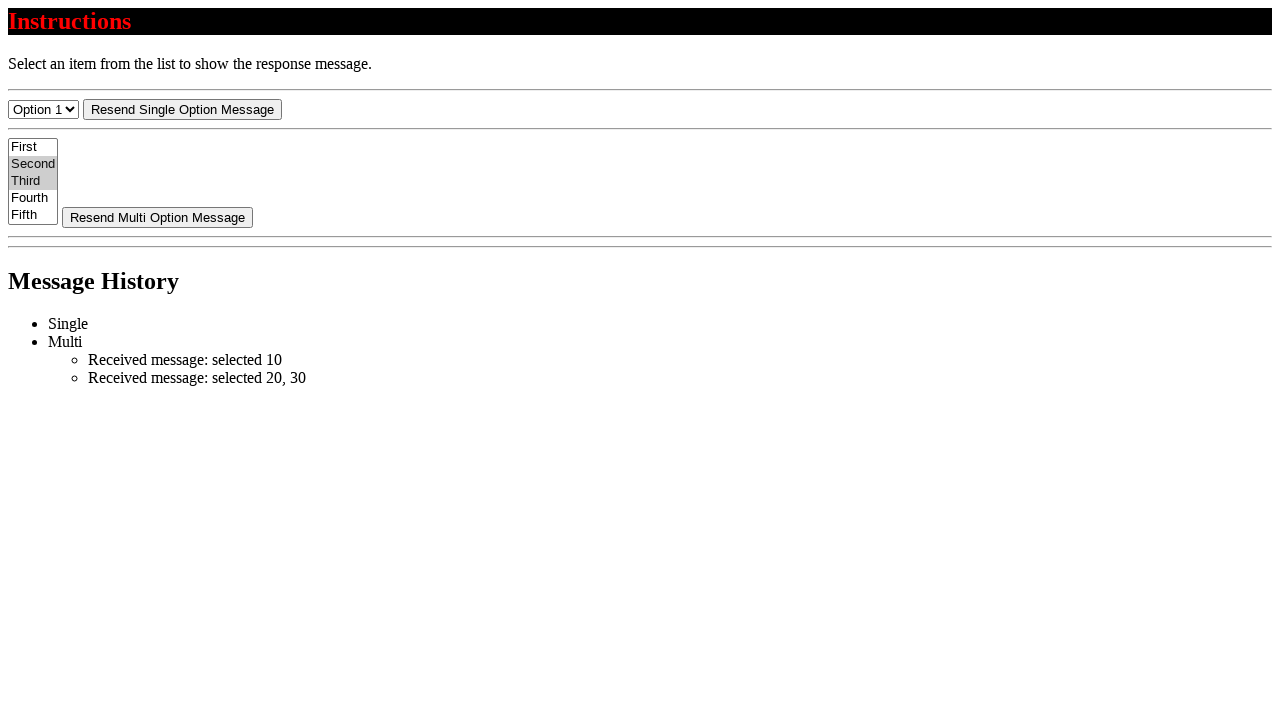

Deselected 'Second' by selecting only value '30' on #select-multi
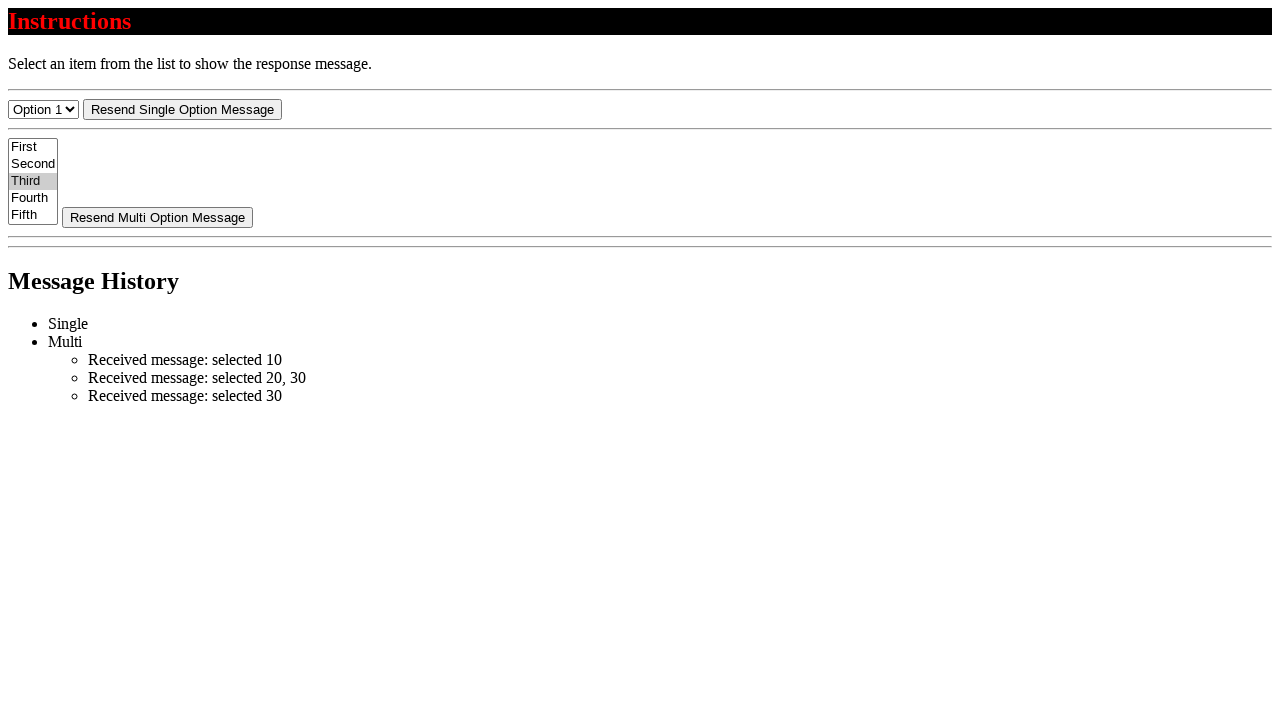

Retrieved text content of remaining selected option
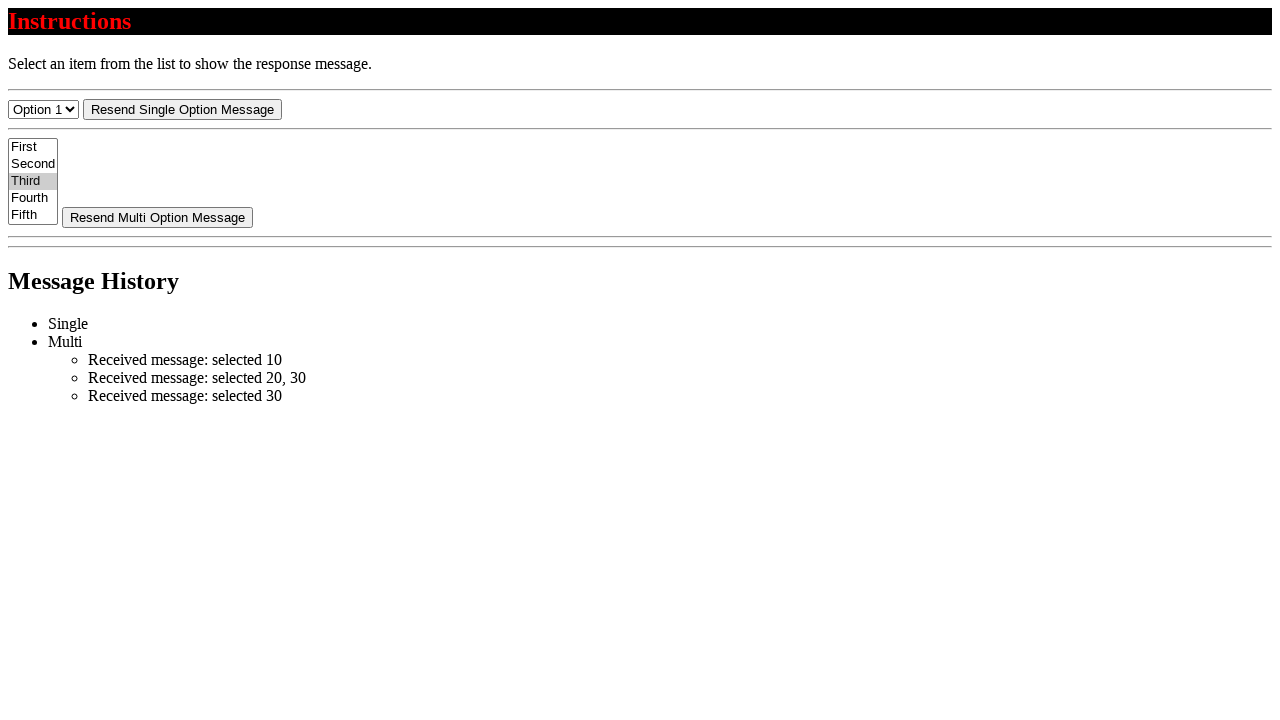

Verified only 'Third' is selected
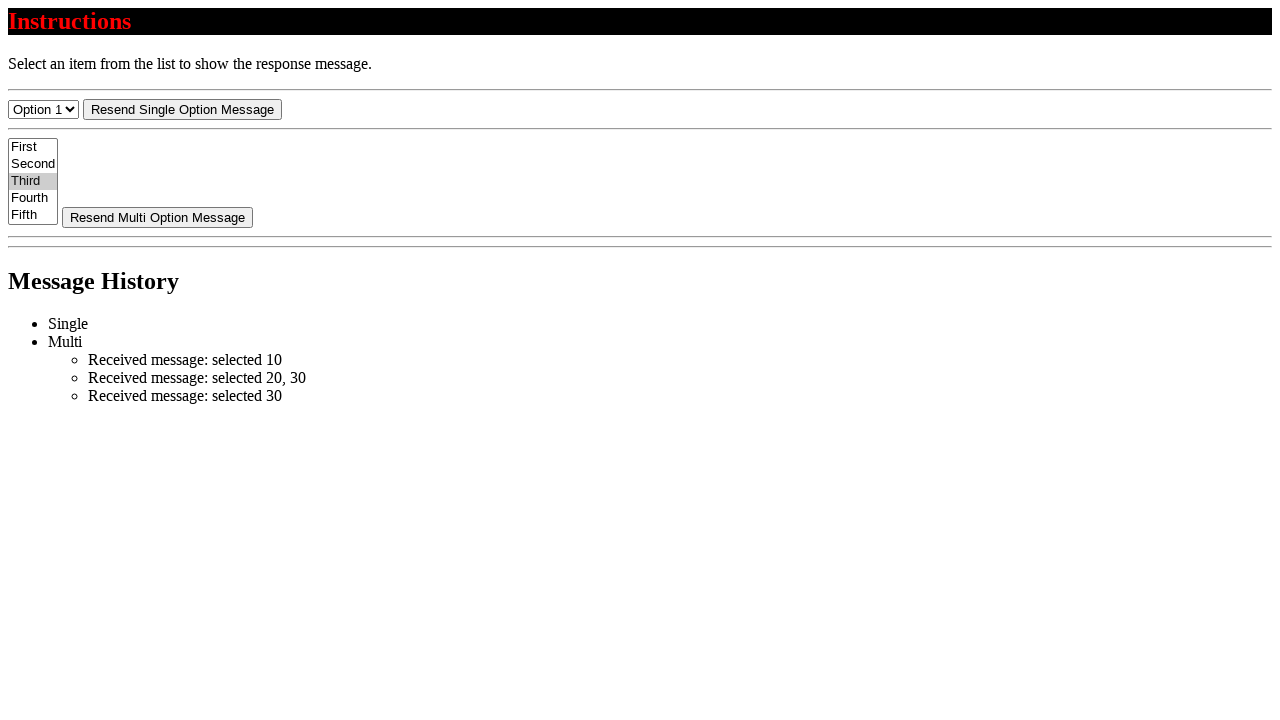

Deselected all remaining options using JavaScript
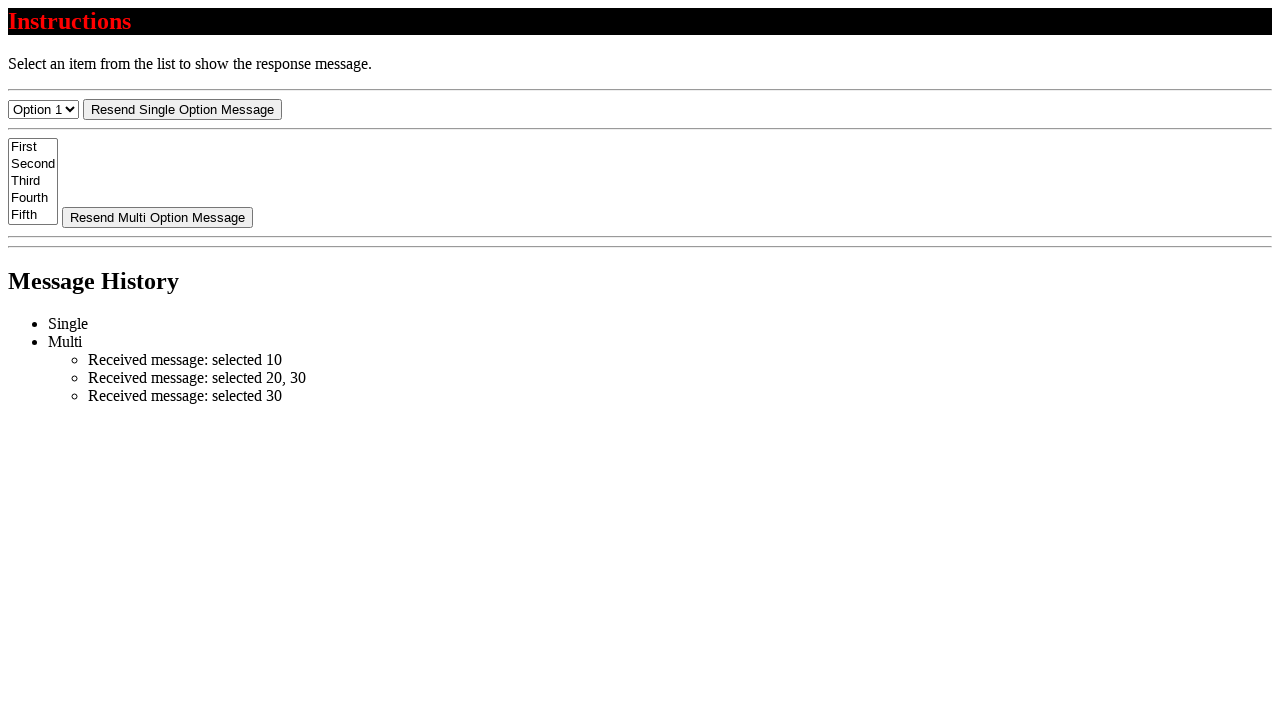

Verified all options are deselected
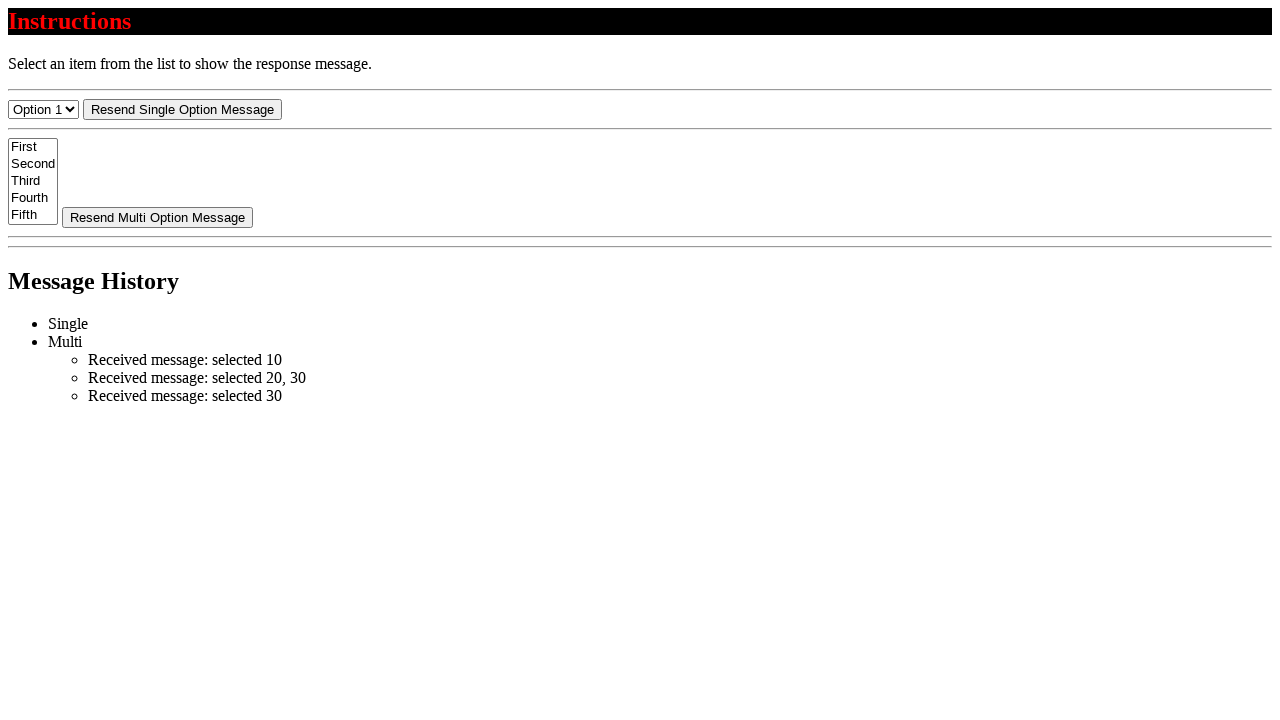

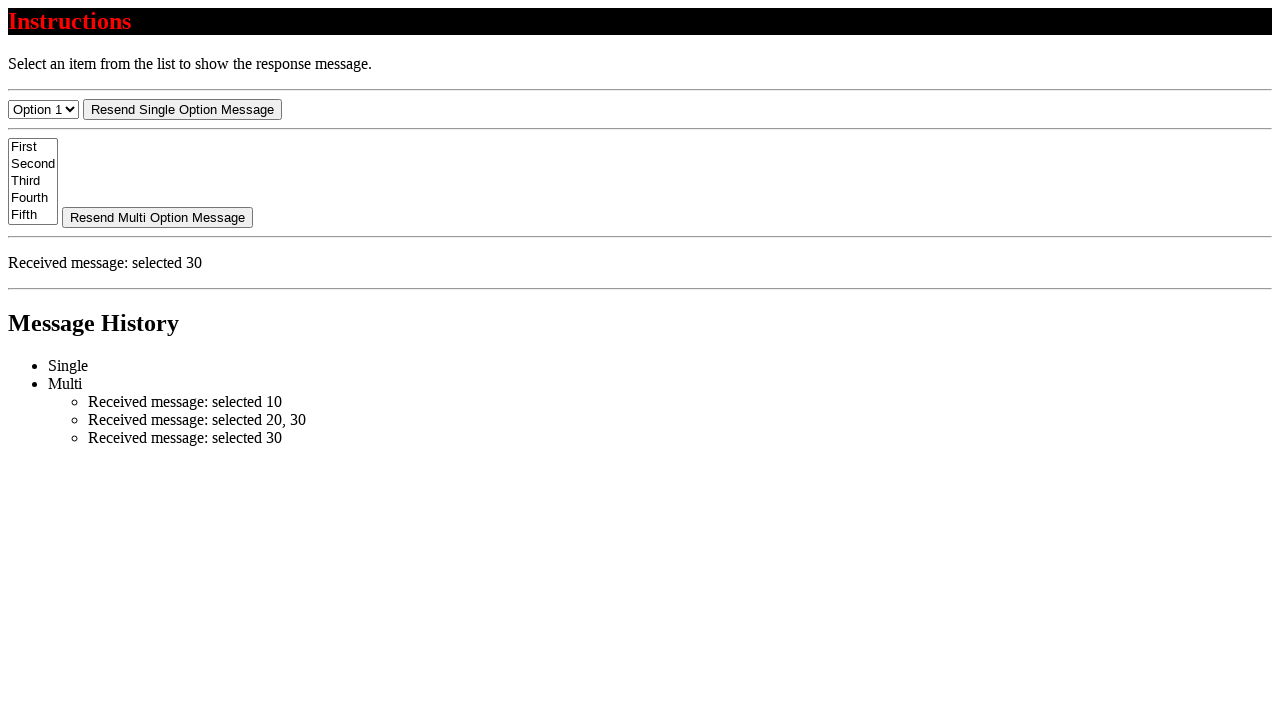